Tests dropdown functionality on LeafGround practice site by selecting options using different methods (by index, by visible text, by sendkeys) and interacting with a bootstrap dropdown to select a country.

Starting URL: https://www.leafground.com/select.xhtml

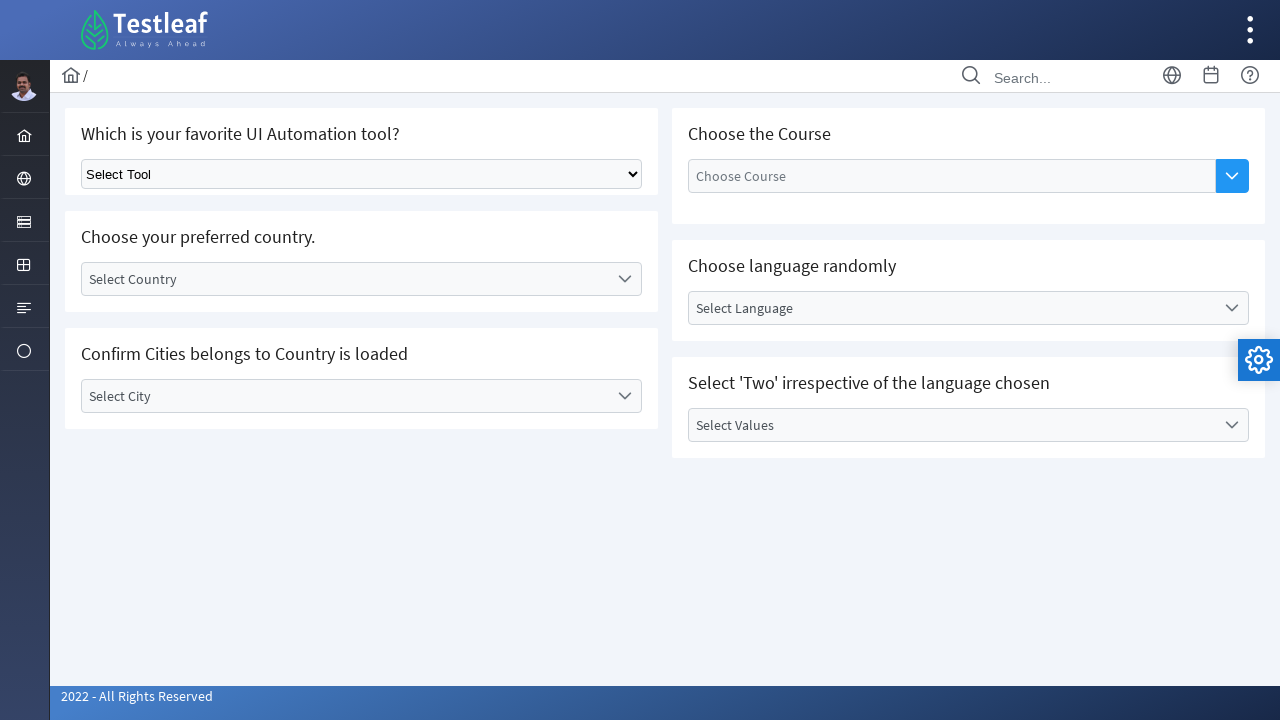

Selected second option (index 1) from first dropdown on xpath=//*[@id='j_idt87']/div/div[1]/div[1]/div/div/select
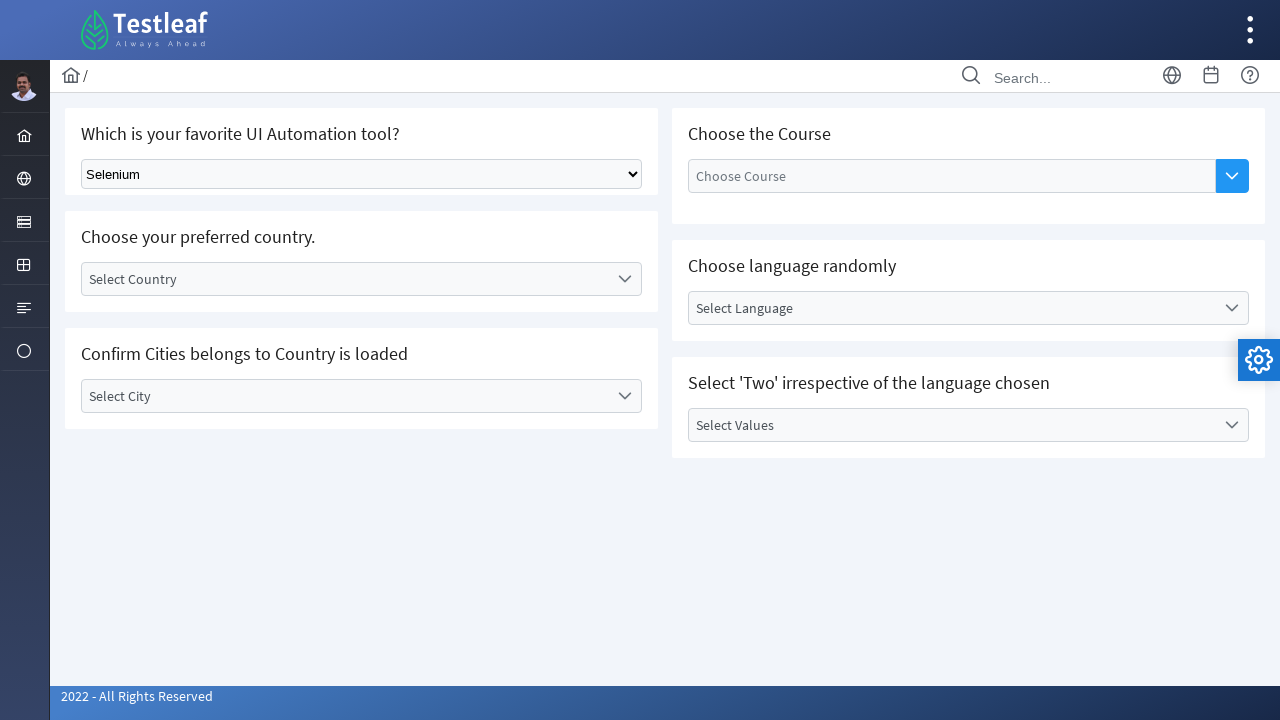

Selected 'Playwright' option from dropdown by visible text on xpath=//*[@id='j_idt87']/div/div[1]/div[1]/div/div/select
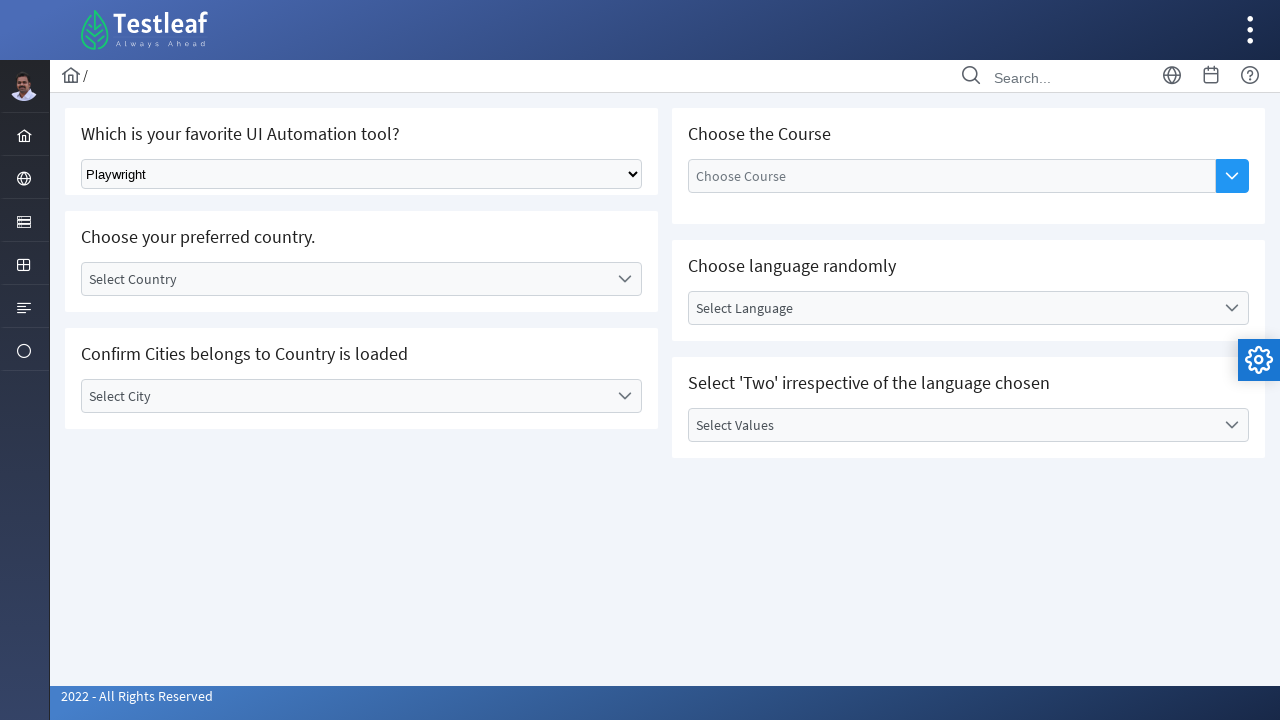

Selected 'Puppeteer' option from dropdown on xpath=//*[@id='j_idt87']/div/div[1]/div[1]/div/div/select
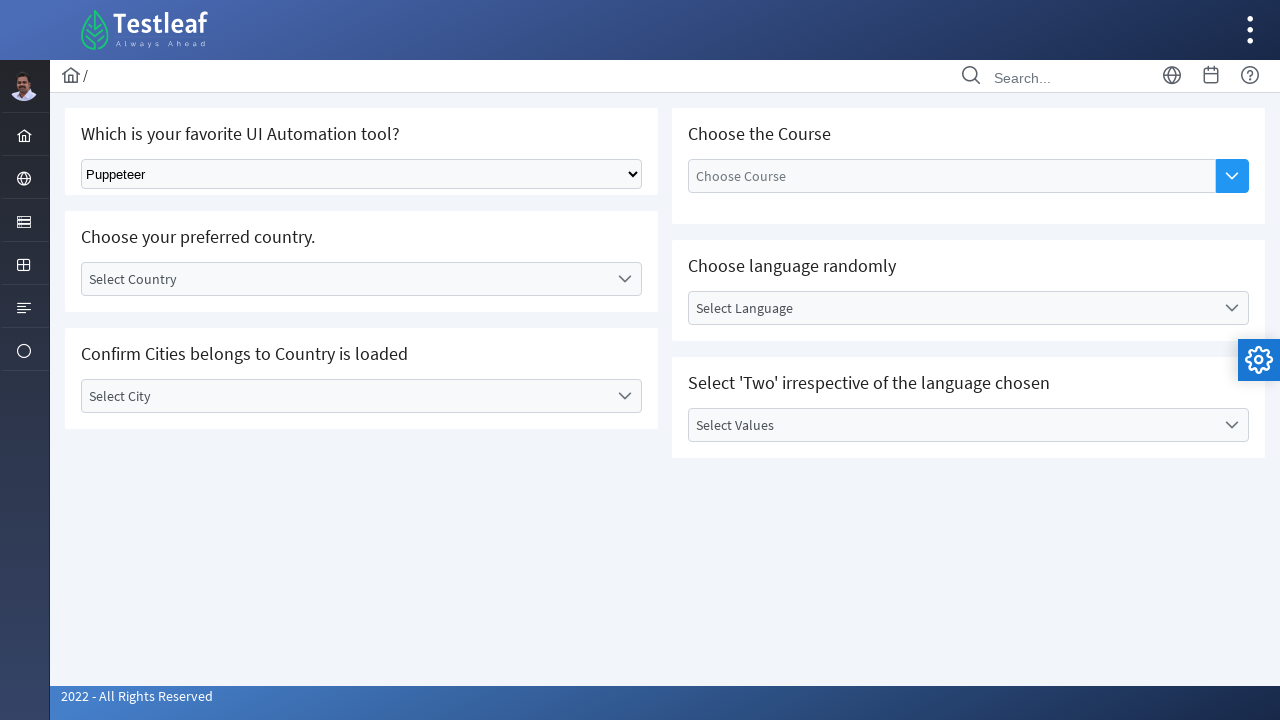

Clicked on bootstrap country dropdown to open it at (362, 279) on xpath=//*[@id='j_idt87:country']
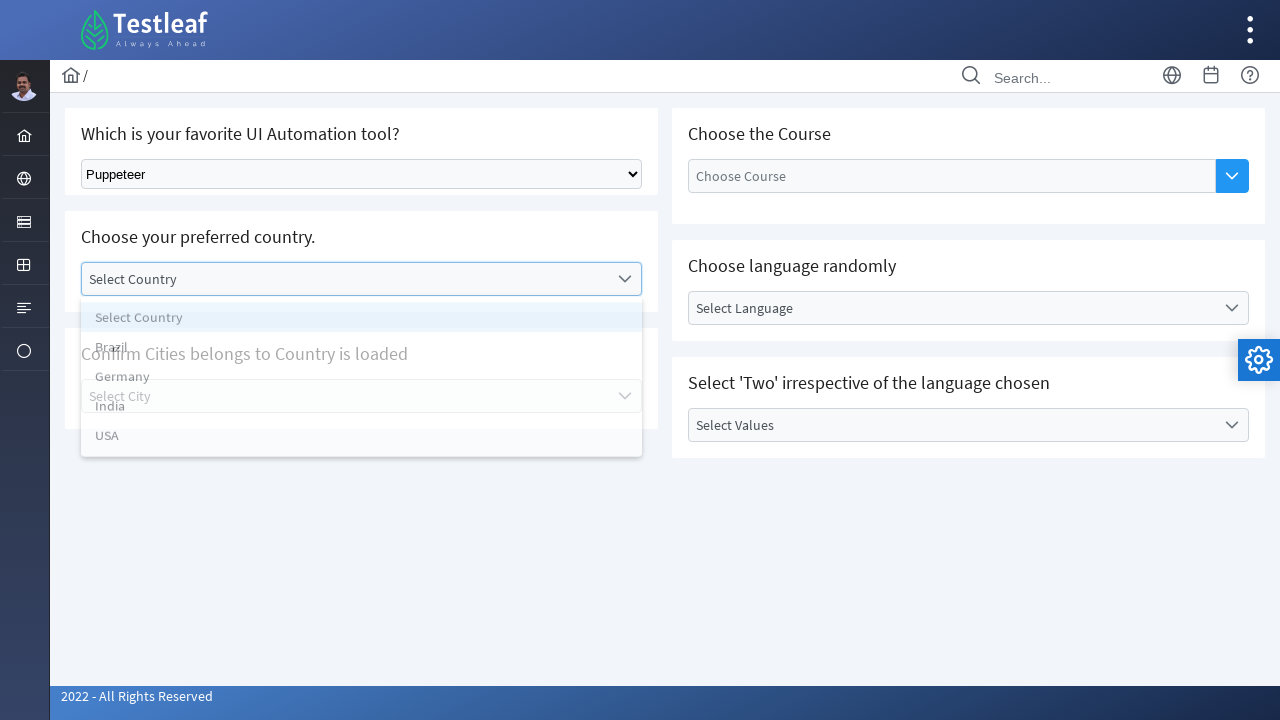

Waited for country dropdown list to appear
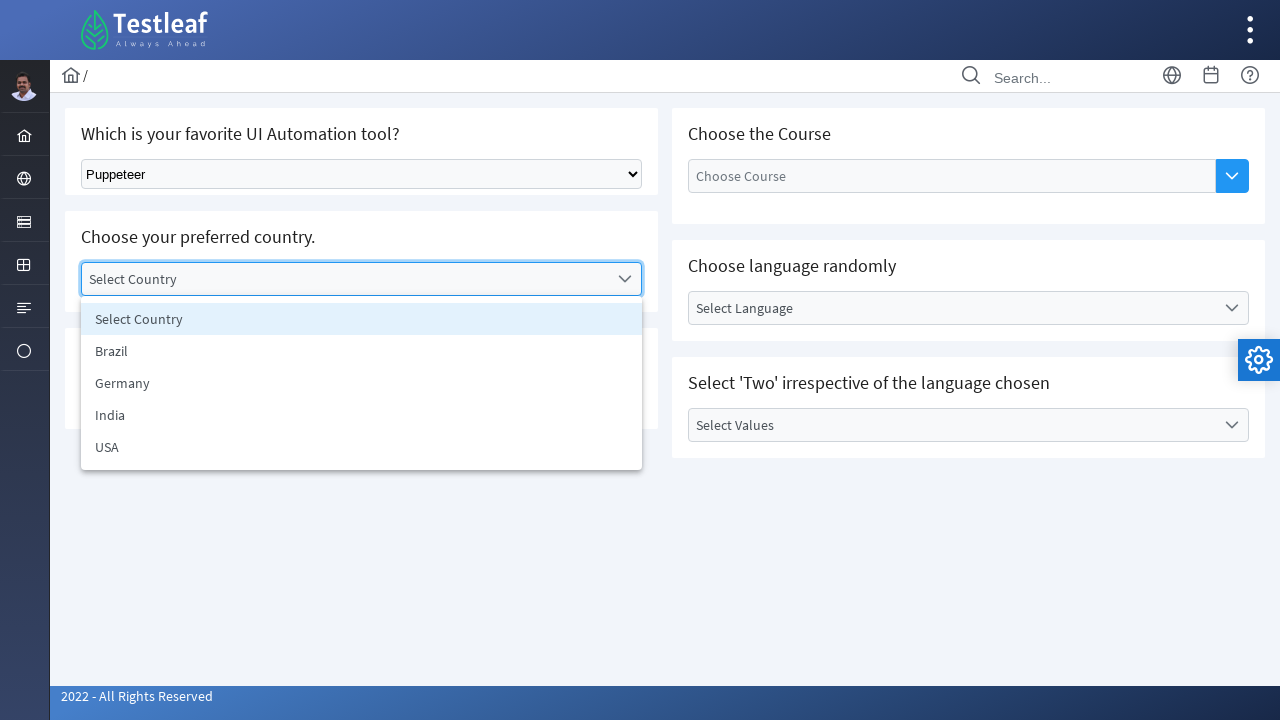

Selected 'USA' from country dropdown list at (362, 447) on xpath=//ul[@id='j_idt87:country_items']/li[text()='USA']
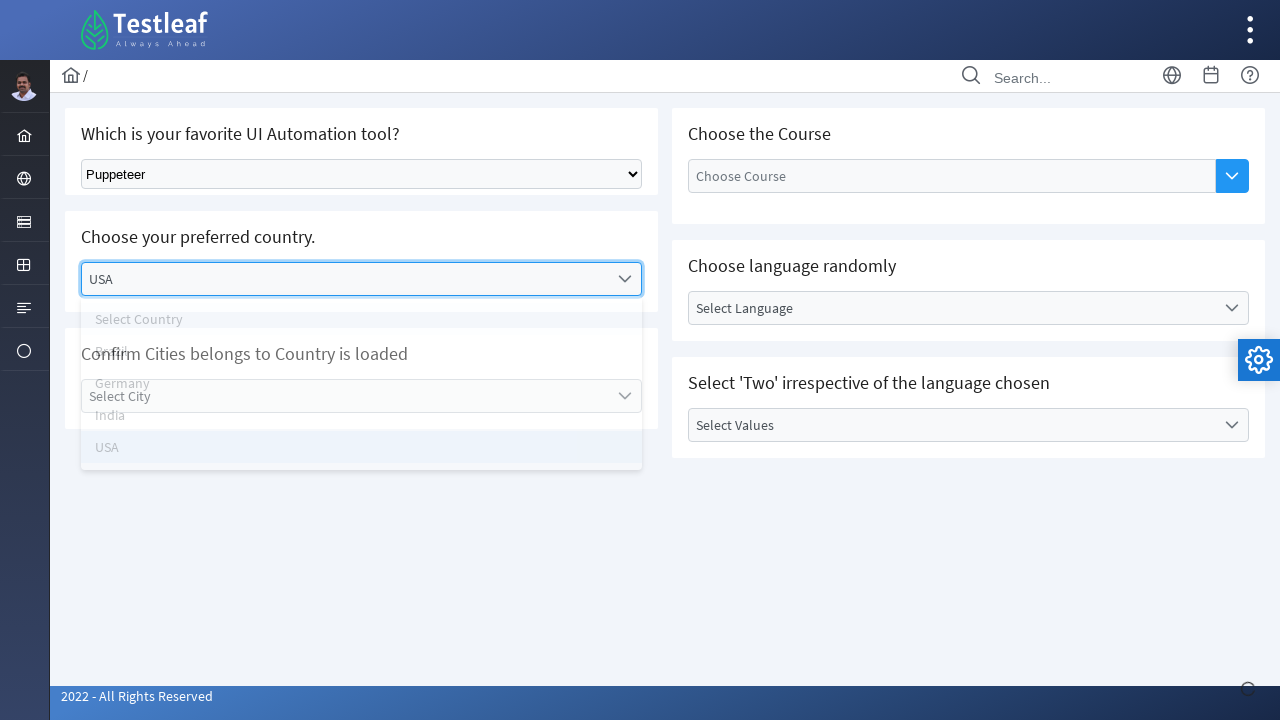

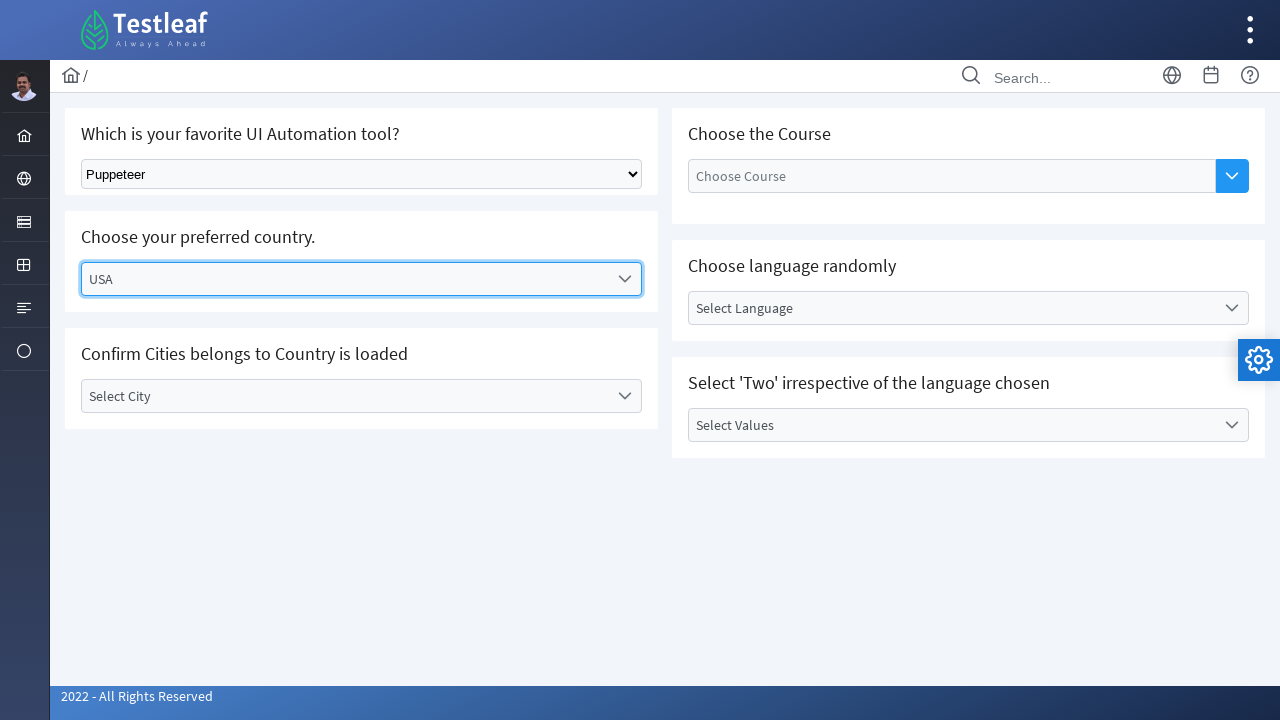